Navigates to NASA data visualization page and waits for canvas element to load, verifying that the data visualization is rendered

Starting URL: https://mynasadata.larc.nasa.gov/las/UI.vm#panelHeaderHidden=false;differences=false;autoContour=false;globalMin=-0.339;globalMax=32.767;xCATID=E1FDD4E311E8690B16343A398E1B9E92;xDSID=ocean_data;varid=sea_level-id-cd469260cd;imageSize=auto;over=xy;compute=Nonetoken;tlo=04-Oct-1992%2000:00;thi=04-Oct-1992%2000:00;catid=E1FDD4E311E8690B16343A398E1B9E92;dsid=ocean_data;varid=sea_level-id-cd469260cd;avarcount=0;xlo=0.5;xhi=359.5;ylo=-89.5;yhi=89.5;operation_id=Plot_2D_XY_zoom;view=xy

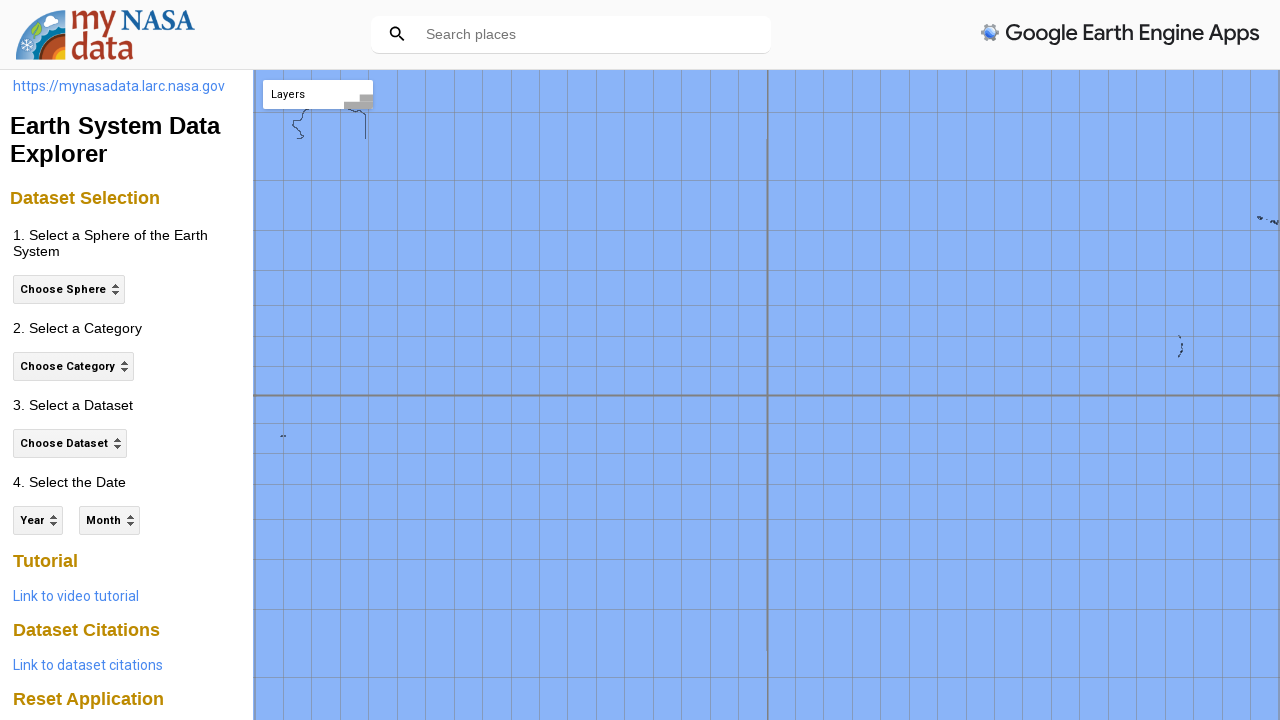

Waited for canvas element to be visible - data visualization loading
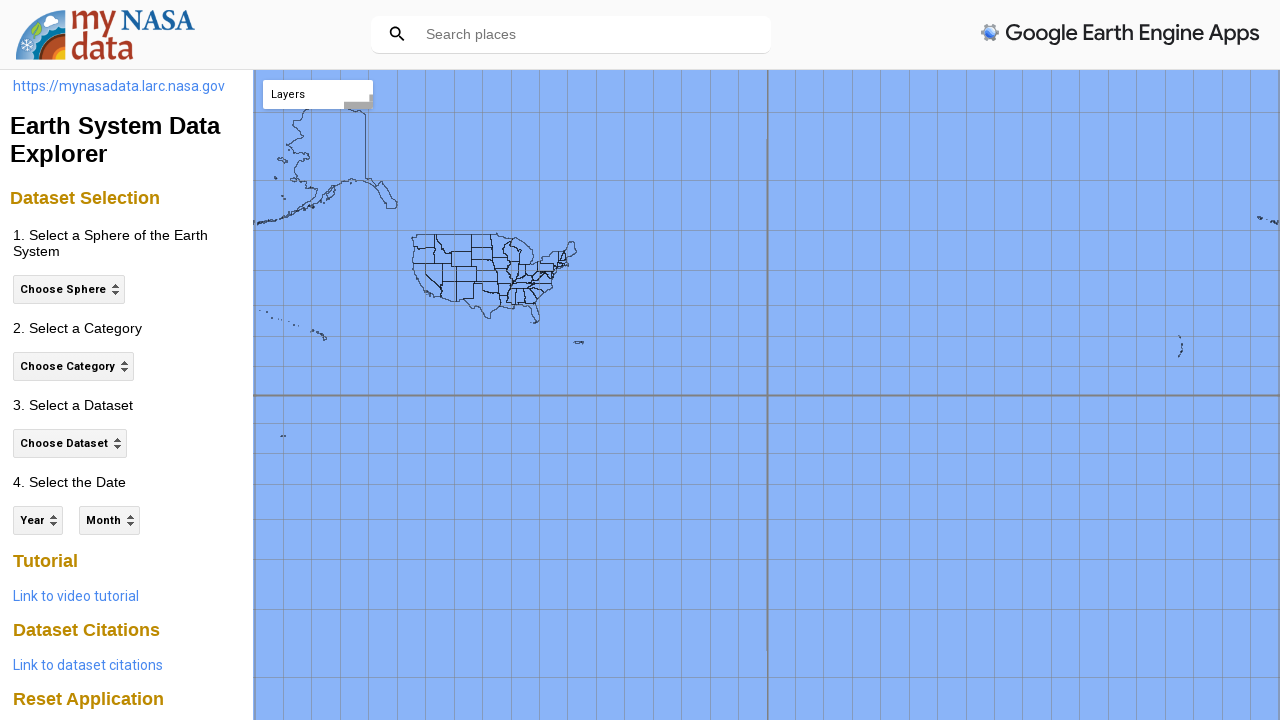

Located first canvas element on page
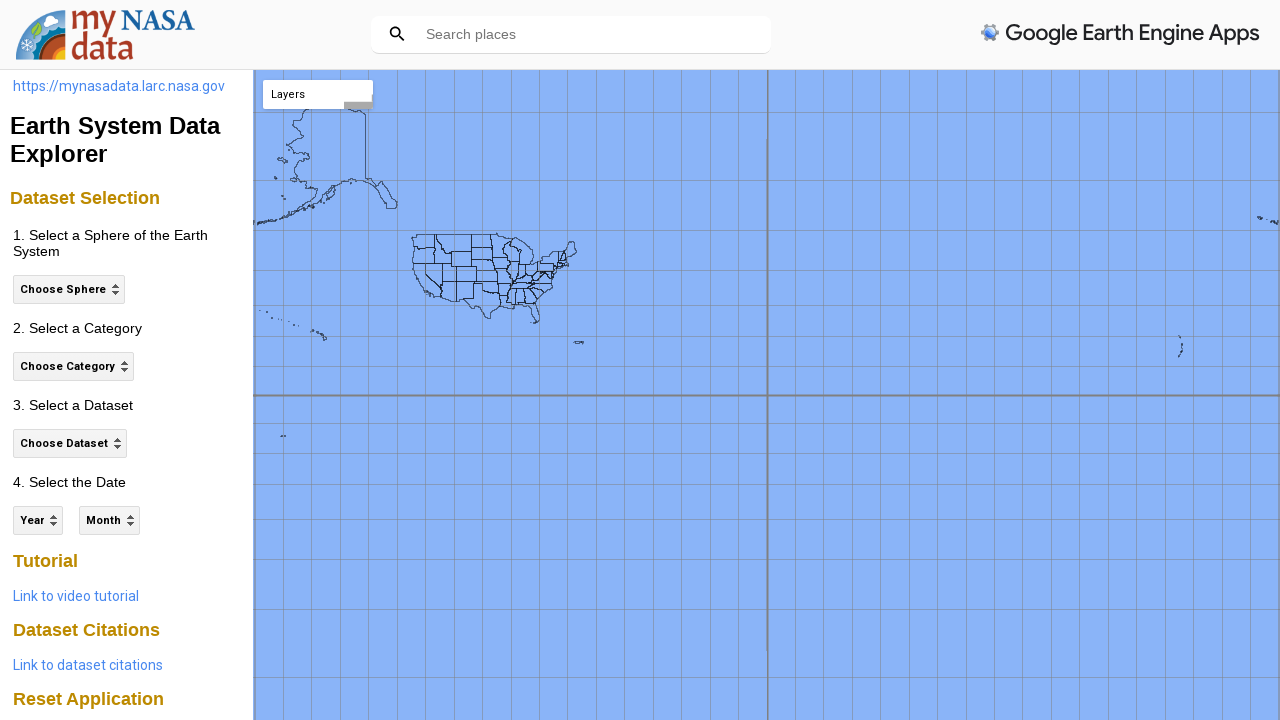

Verified canvas element is visible - data visualization rendered successfully
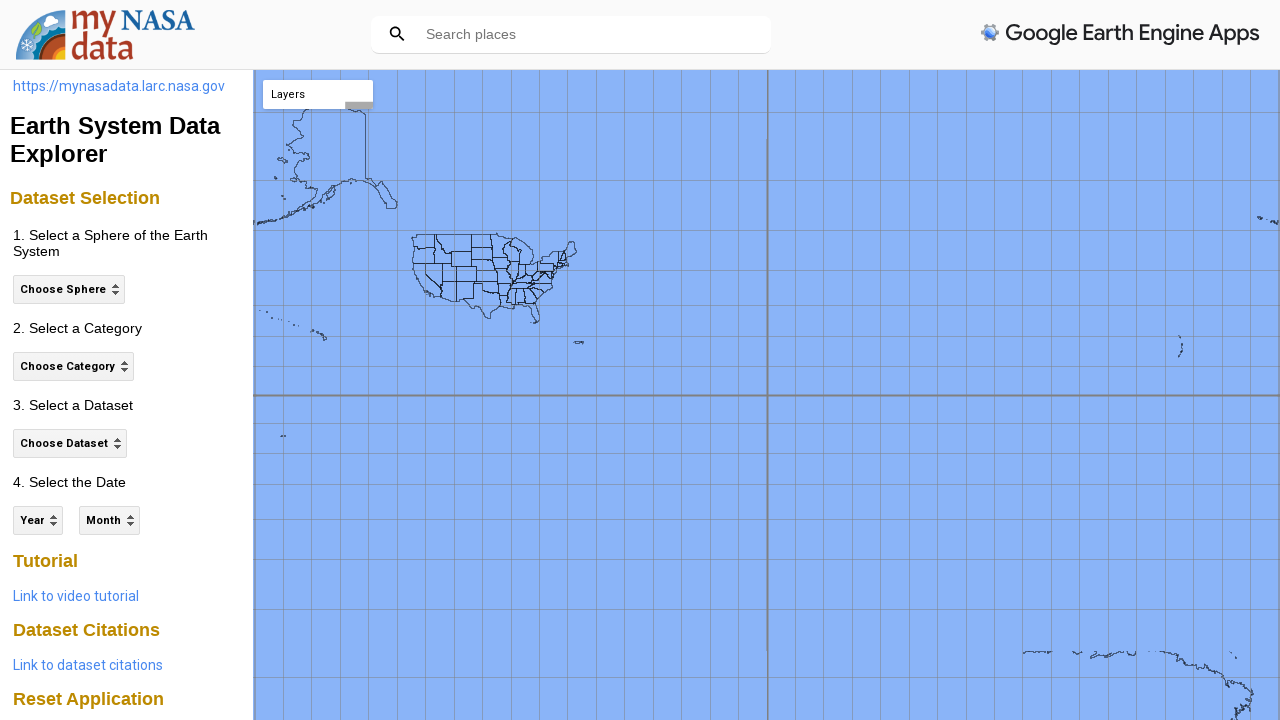

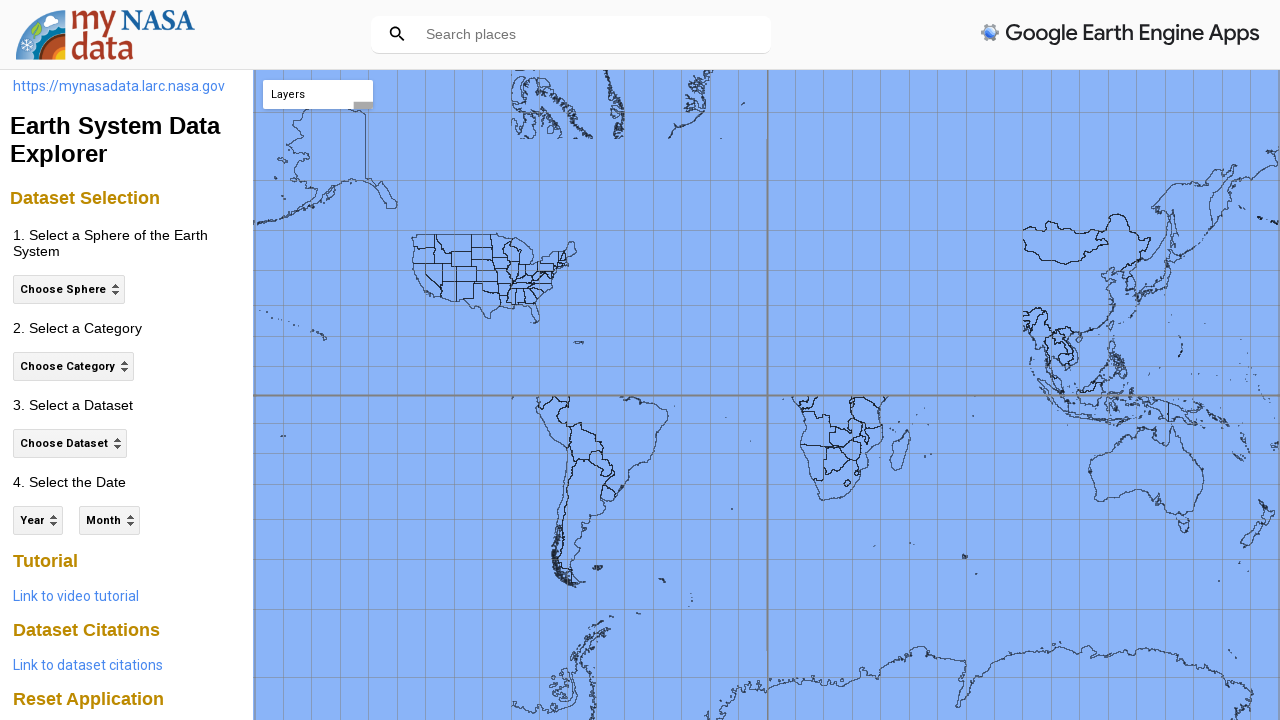